Tests navigation on the BYU Scriptures website by loading the page, finding navigation buttons in the content area, and clicking on one to navigate to a subcategory.

Starting URL: https://scriptures.byu.edu/#::fNYNY7267e413

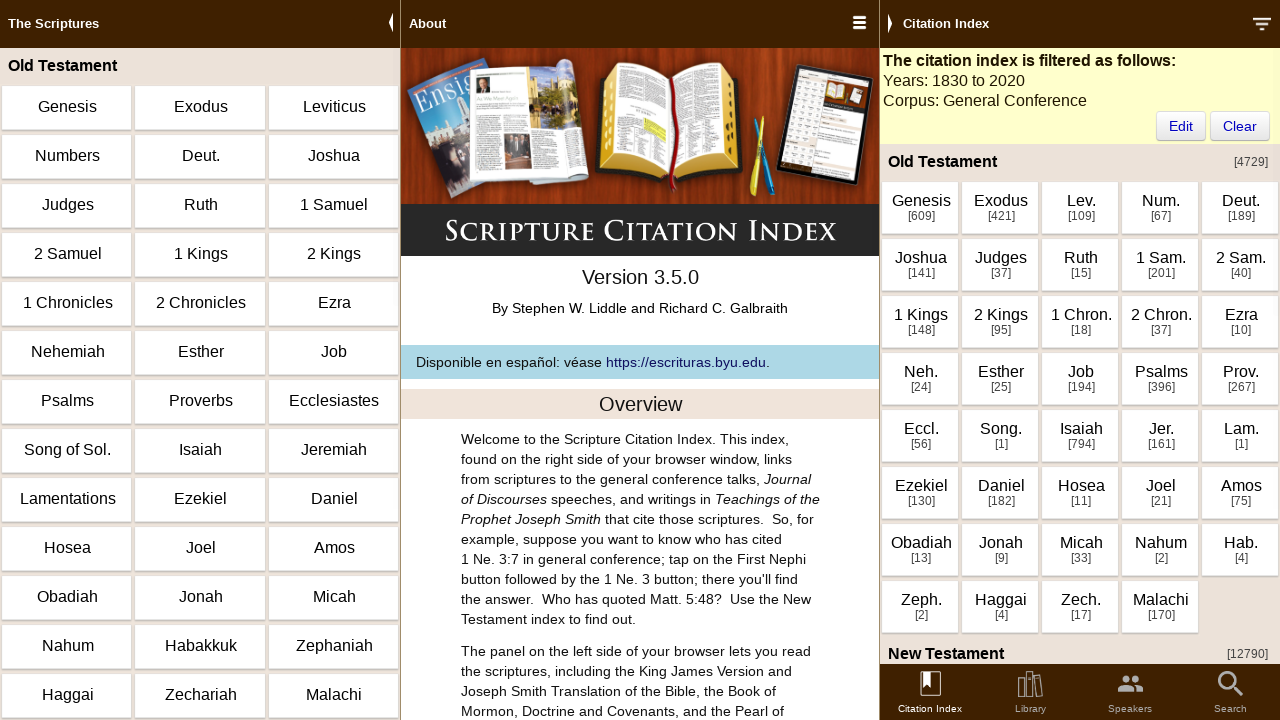

Main content wrapper loaded
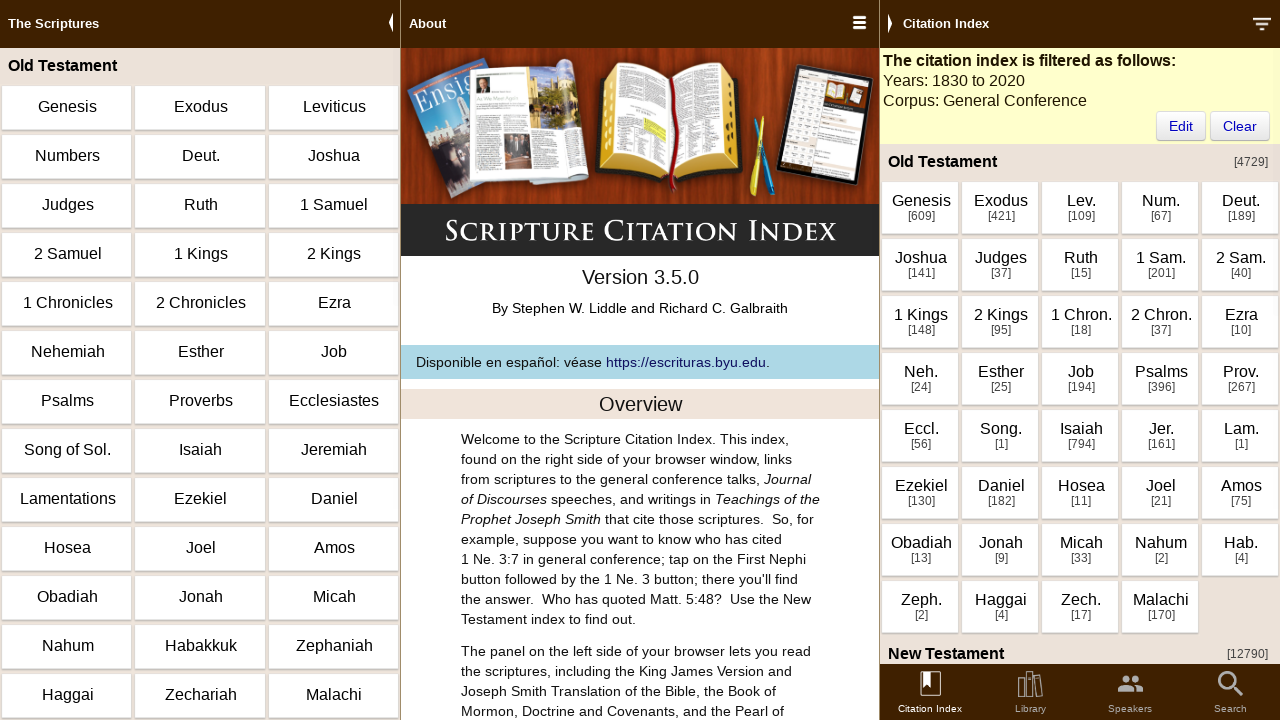

Navigation buttons in content area are ready
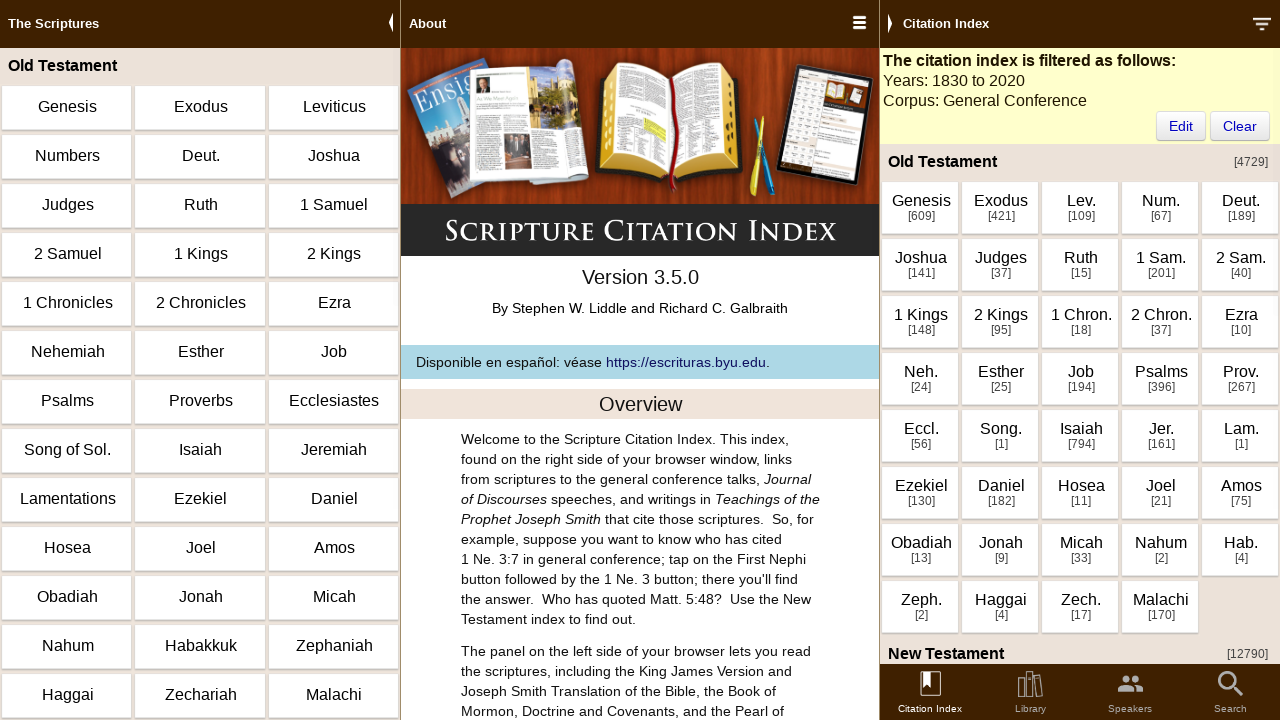

Clicked first navigation button to navigate to subcategory at (921, 208) on .scicontent .nano-content li a >> nth=0
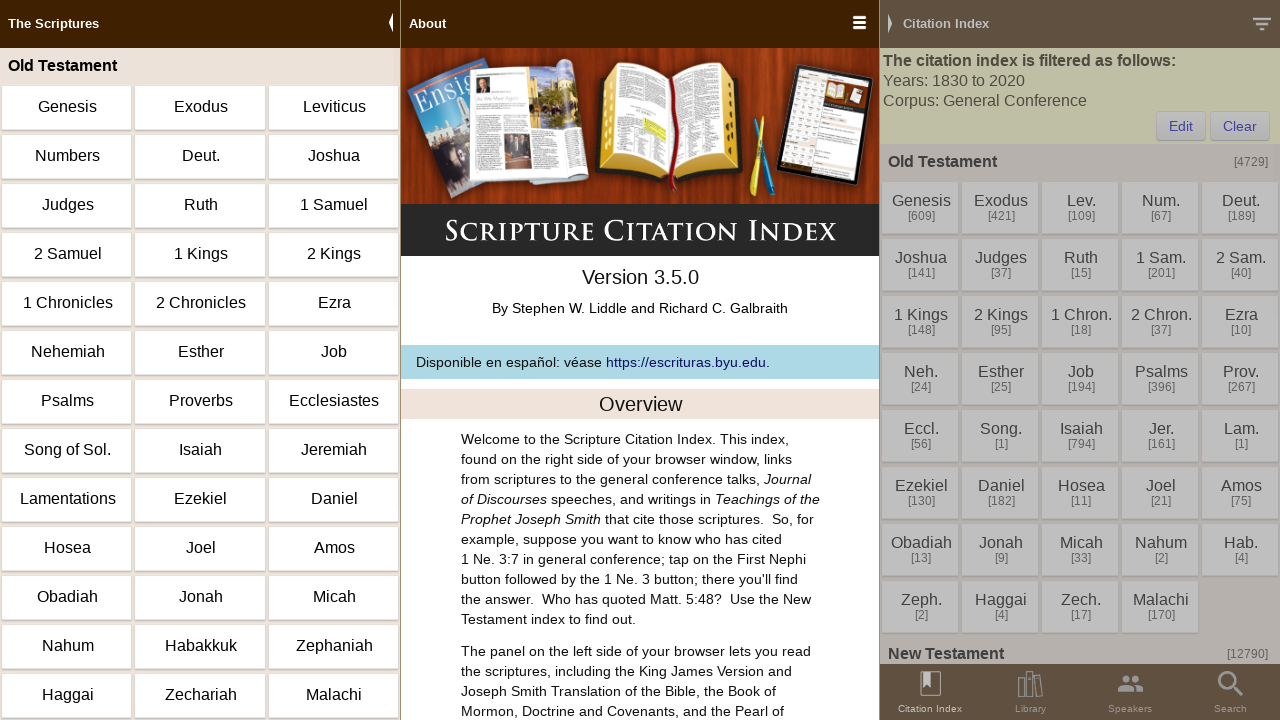

Page content updated with new navigation items
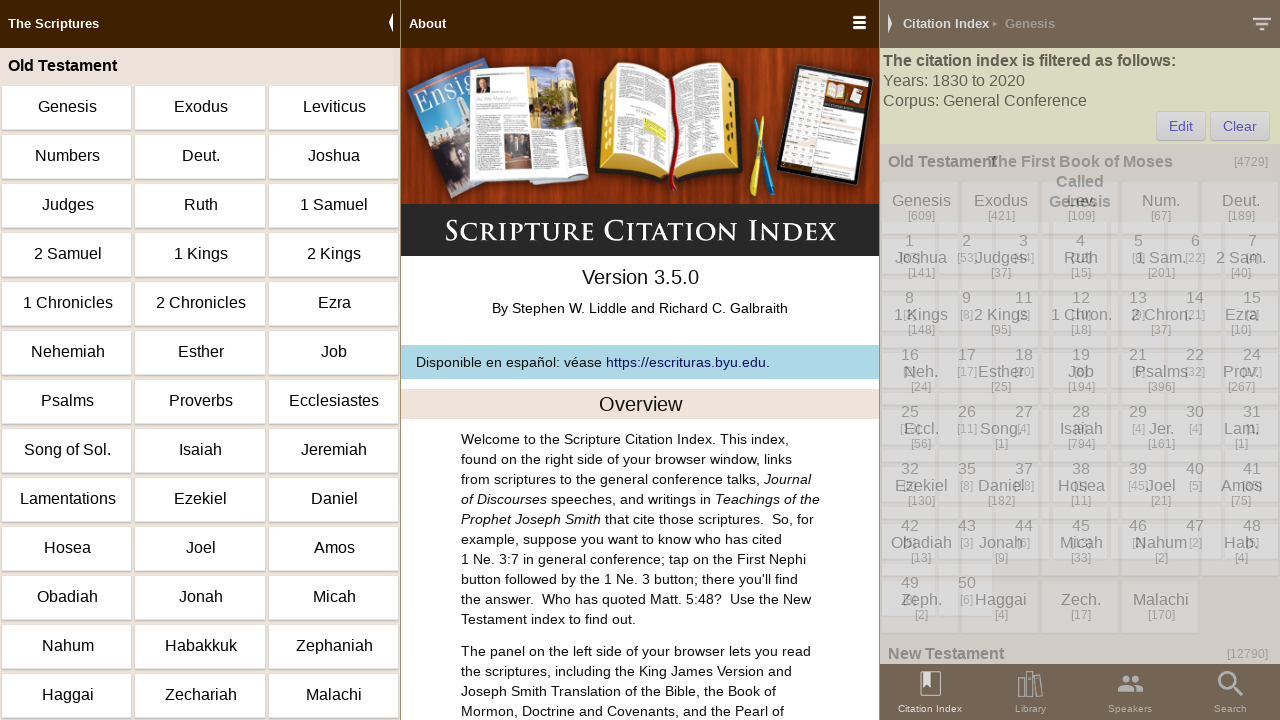

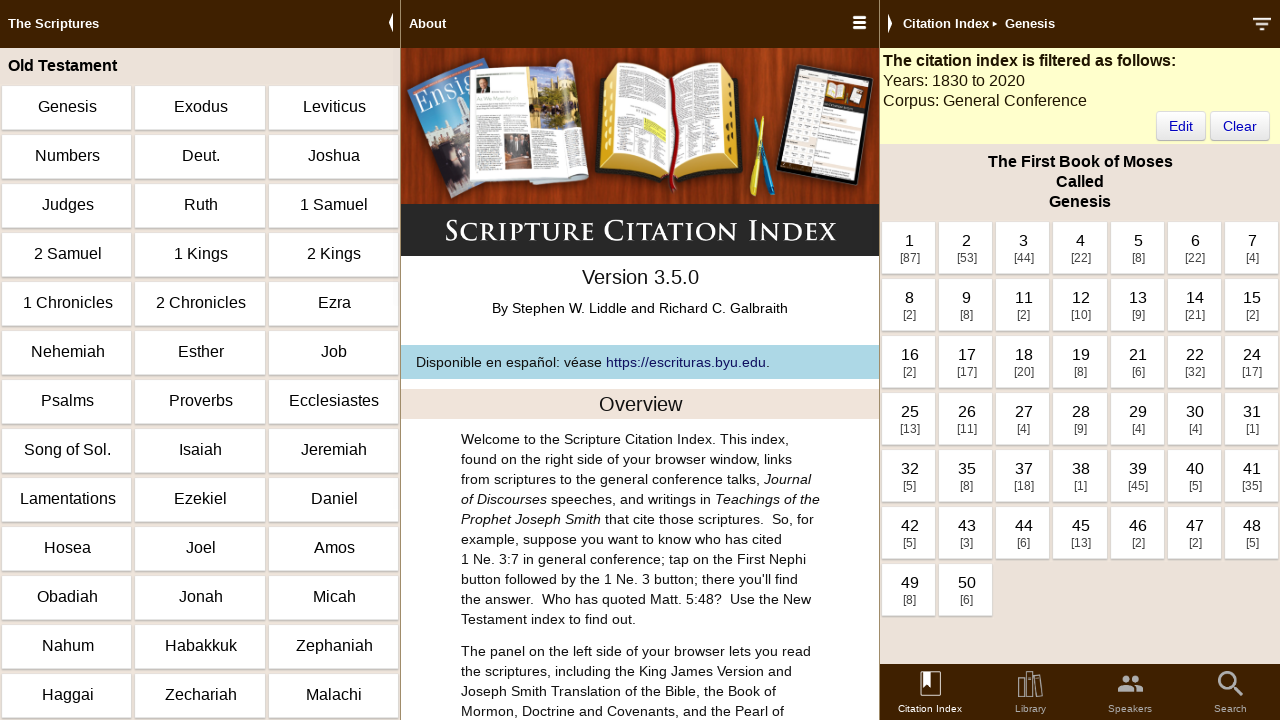